Tests handling of different JavaScript alert types including simple alerts, confirm dialogs, and prompt dialogs

Starting URL: https://demo.automationtesting.in/Alerts.html

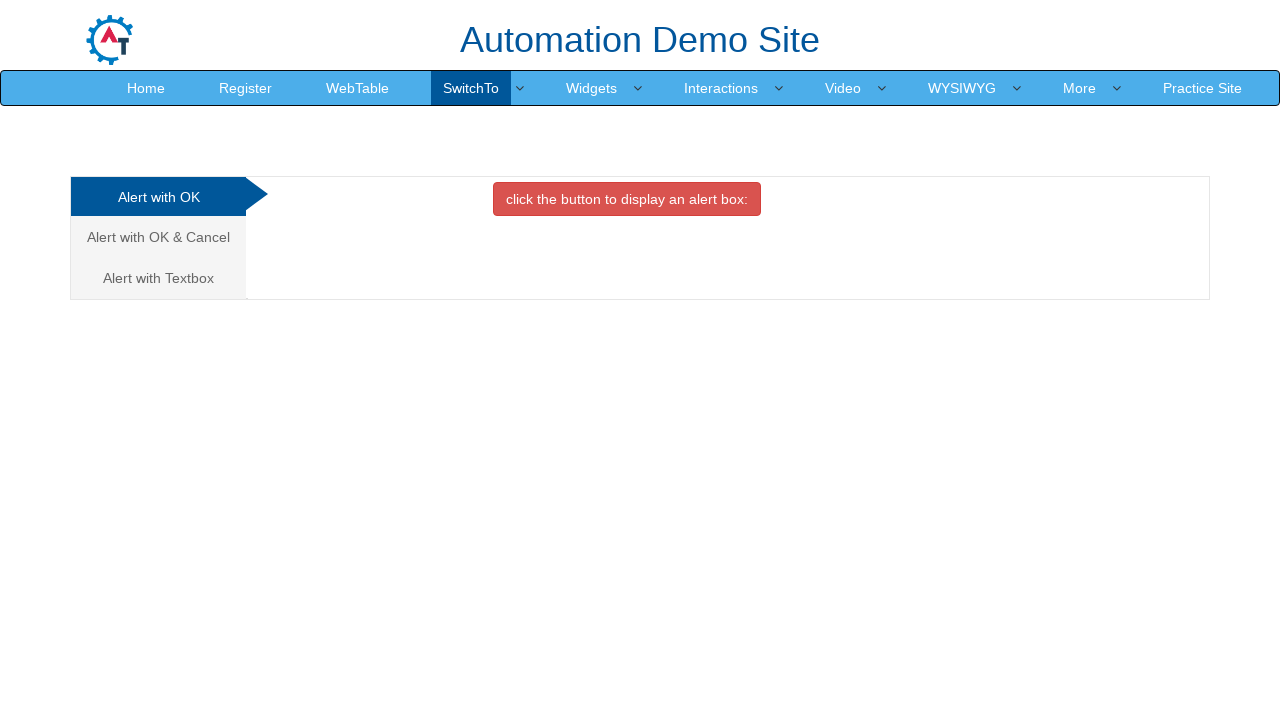

Clicked OK Tab to trigger simple alert at (627, 199) on #OKTab
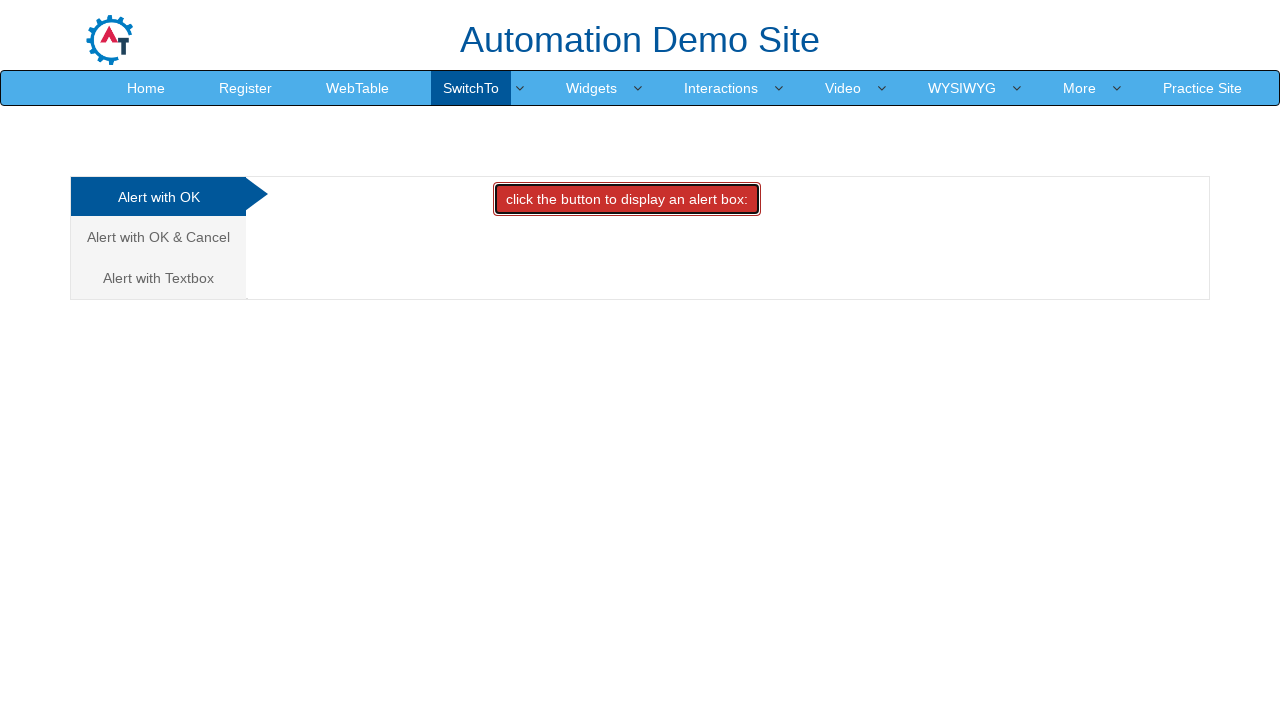

Set up dialog handler to accept simple alert
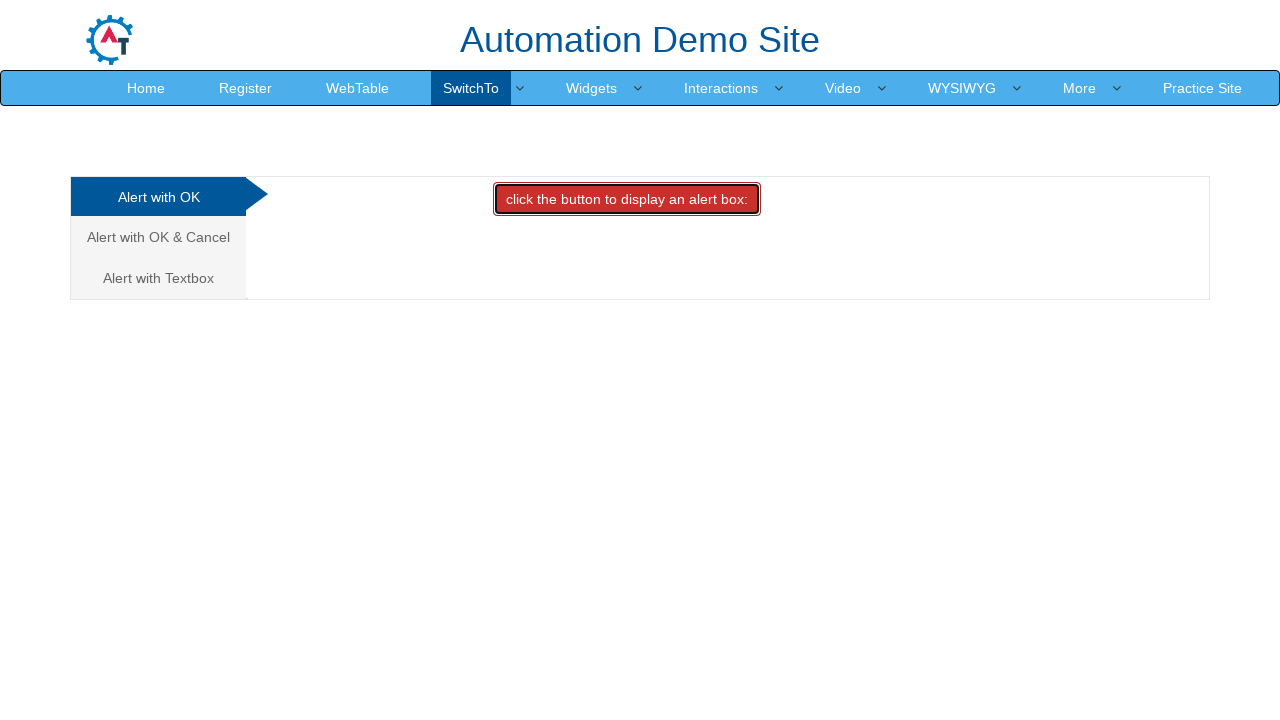

Clicked link to navigate to confirm dialog tab at (158, 237) on a[href='#CancelTab']
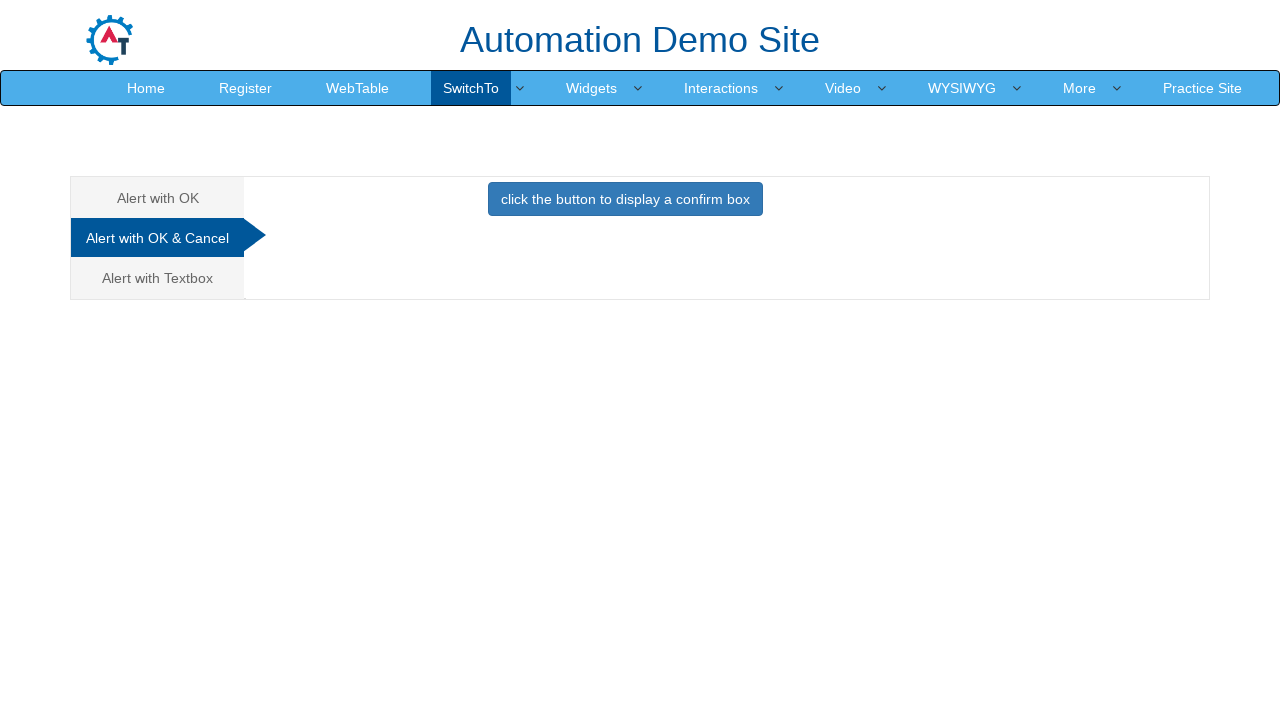

Clicked CancelTab button to trigger confirm dialog at (625, 204) on #CancelTab
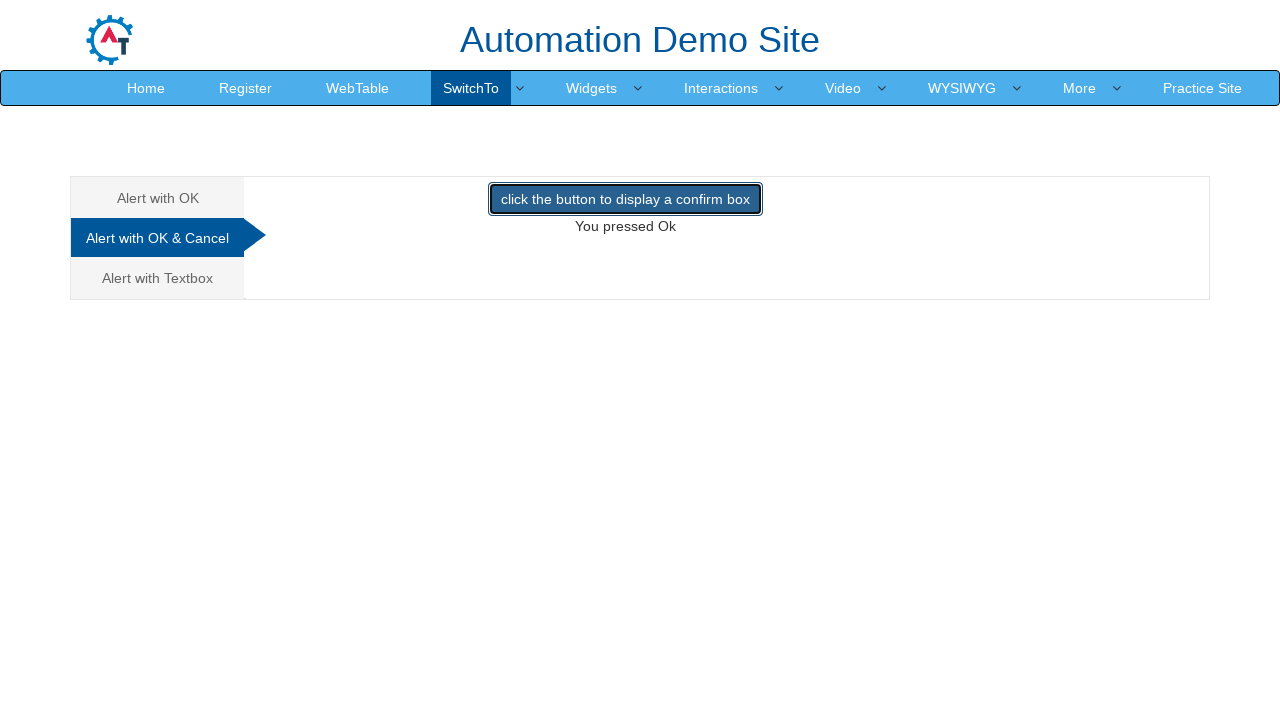

Set up dialog handler to dismiss confirm dialog
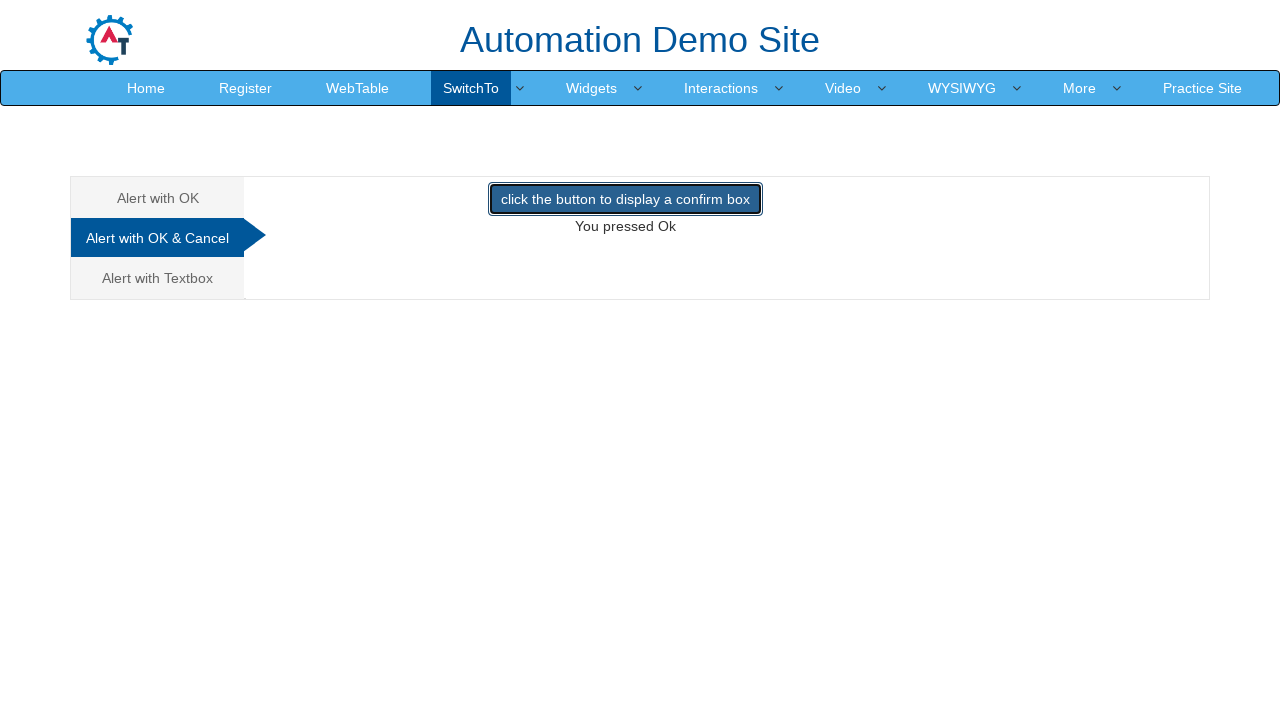

Clicked link to navigate to prompt dialog tab at (158, 278) on a[href='#Textbox']
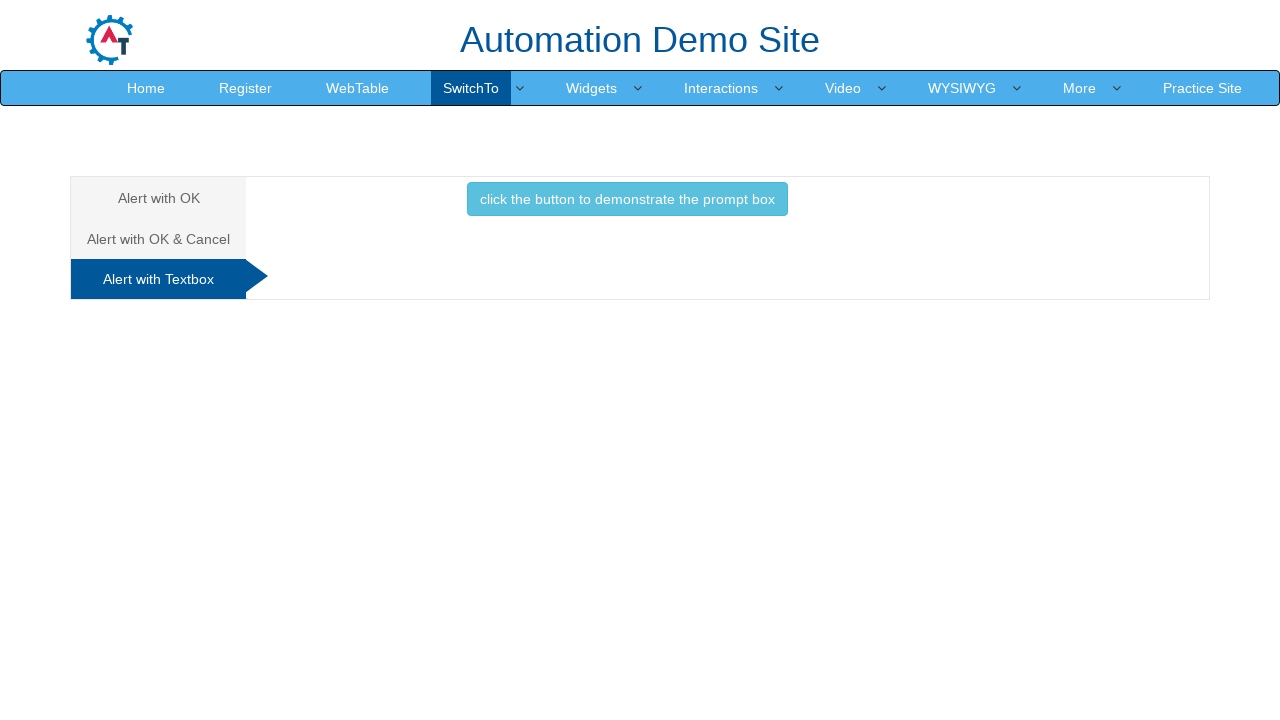

Clicked Textbox button to trigger prompt dialog at (627, 204) on #Textbox
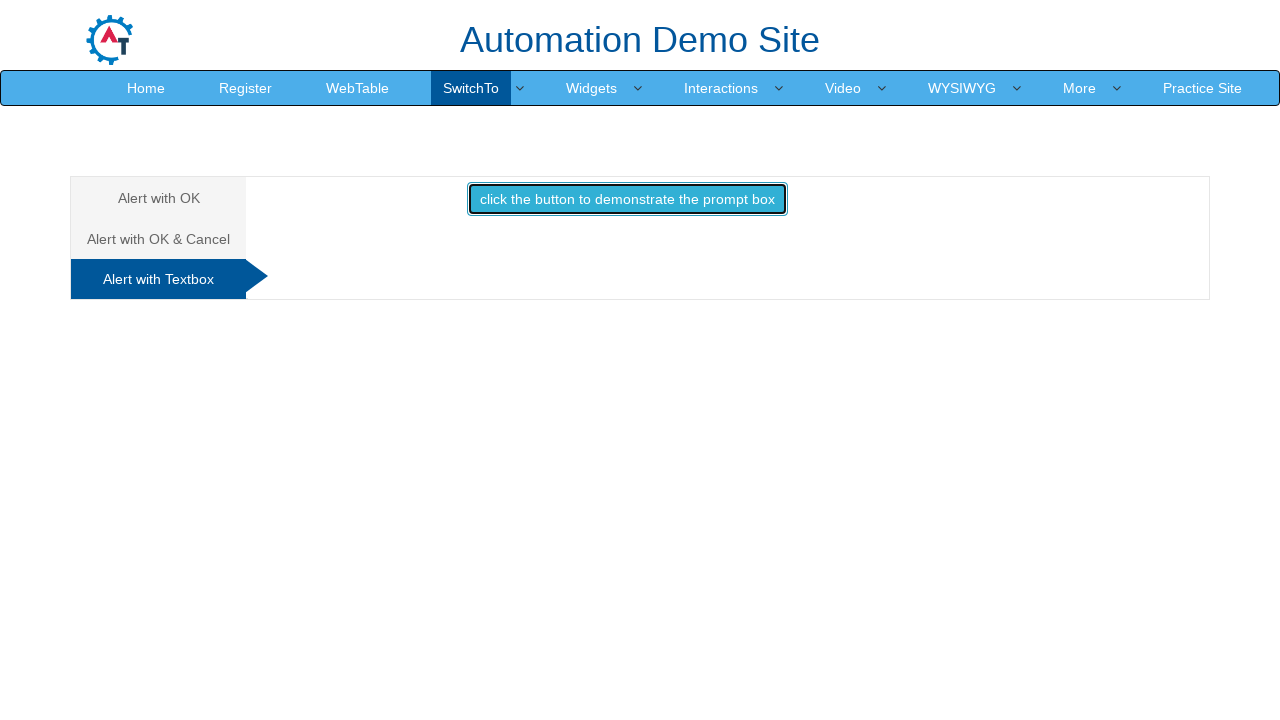

Set up dialog handler to accept prompt dialog with text '1234567890'
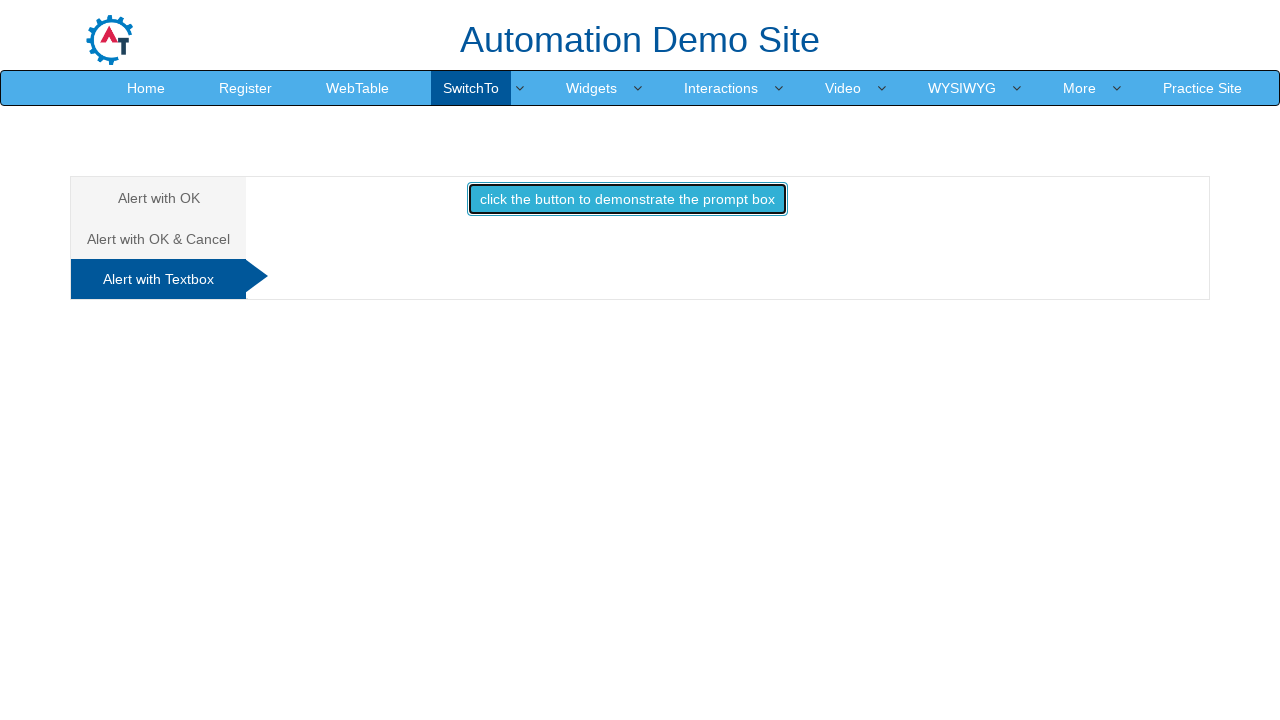

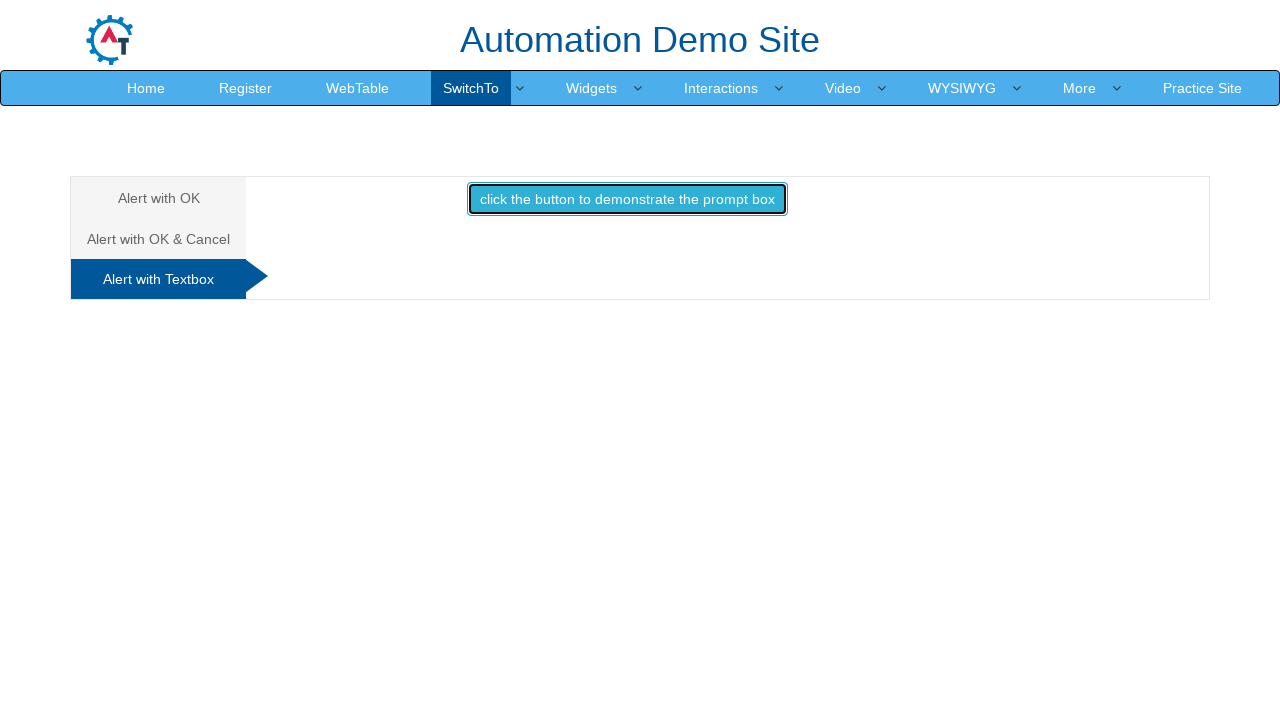